Tests JavaScript alert popup handling by clicking a button that triggers an alert, then accepting (clicking OK) on the alert dialog

Starting URL: https://demoqa.com/alerts

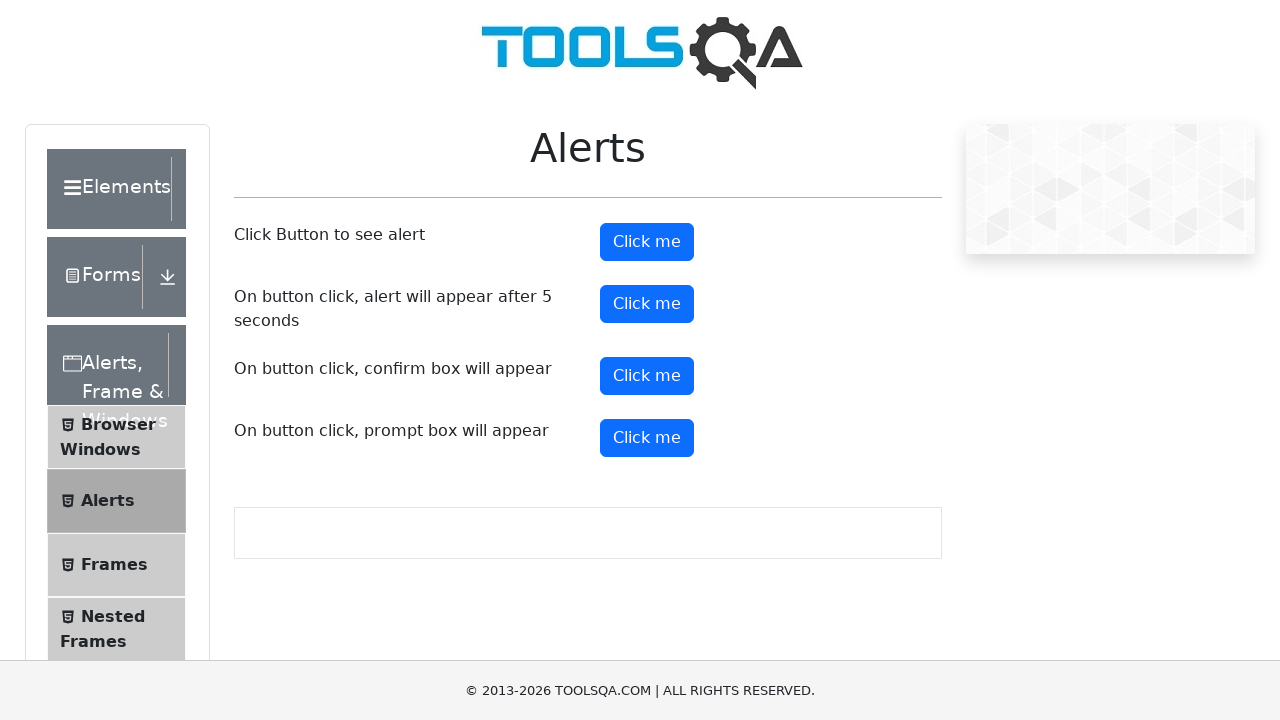

Clicked alert button to trigger JavaScript alert popup at (647, 242) on #alertButton
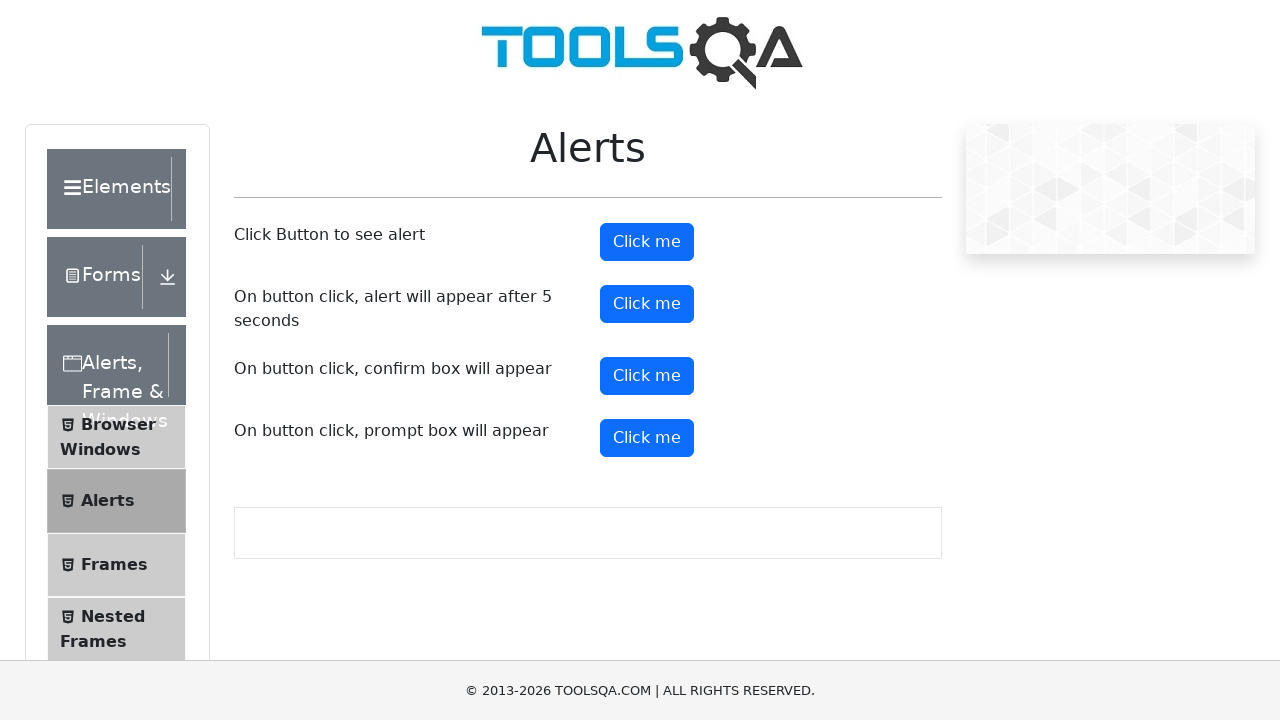

Set up dialog handler to accept alerts
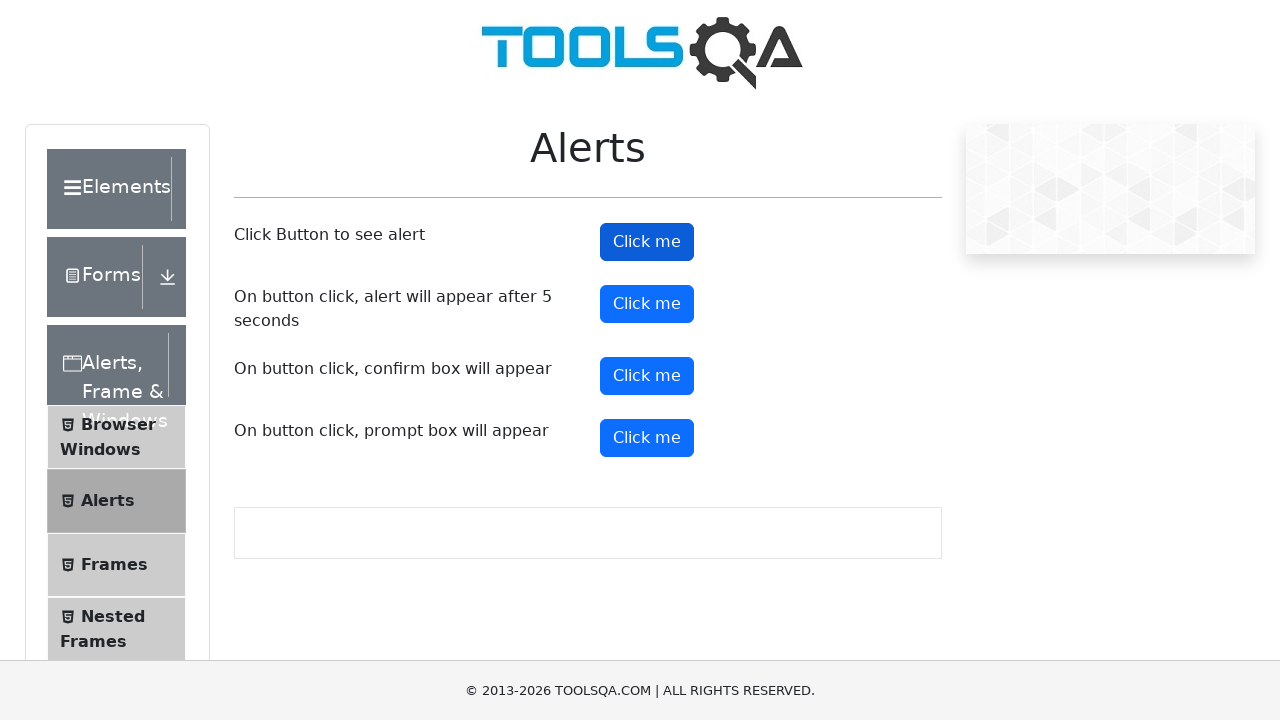

Configured dialog handler with message verification
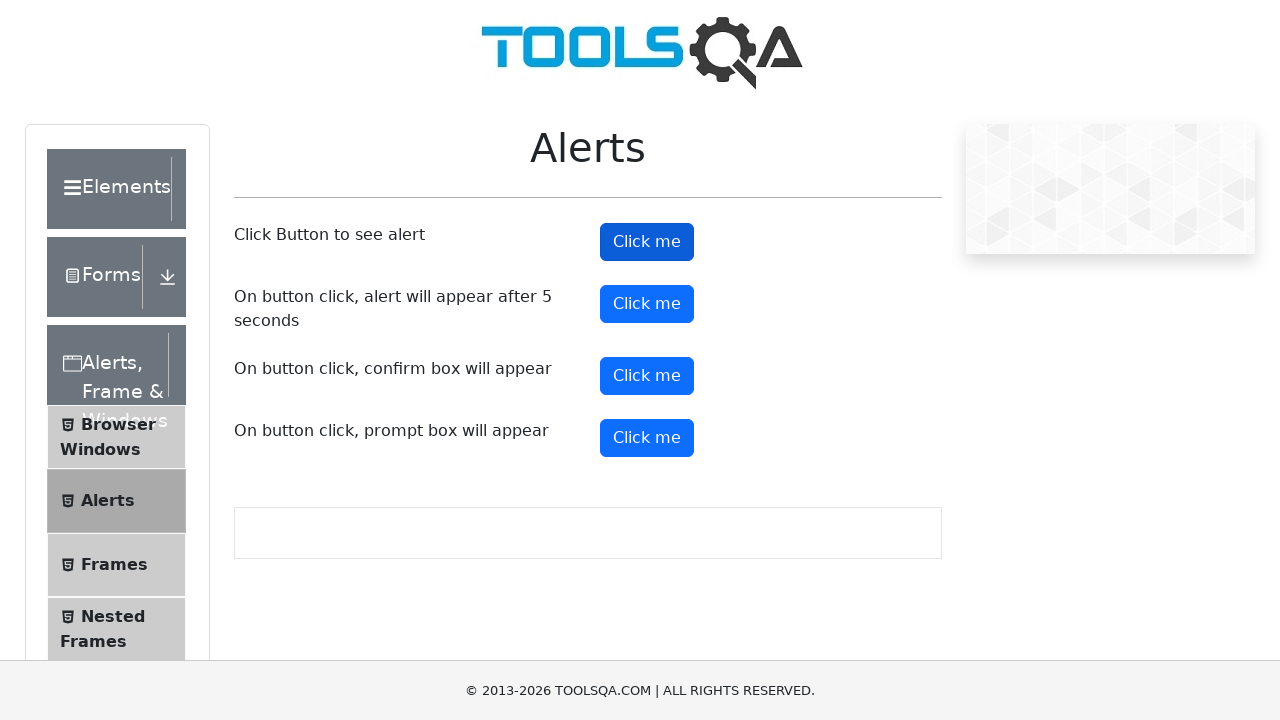

Clicked alert button again and accepted the alert dialog at (647, 242) on #alertButton
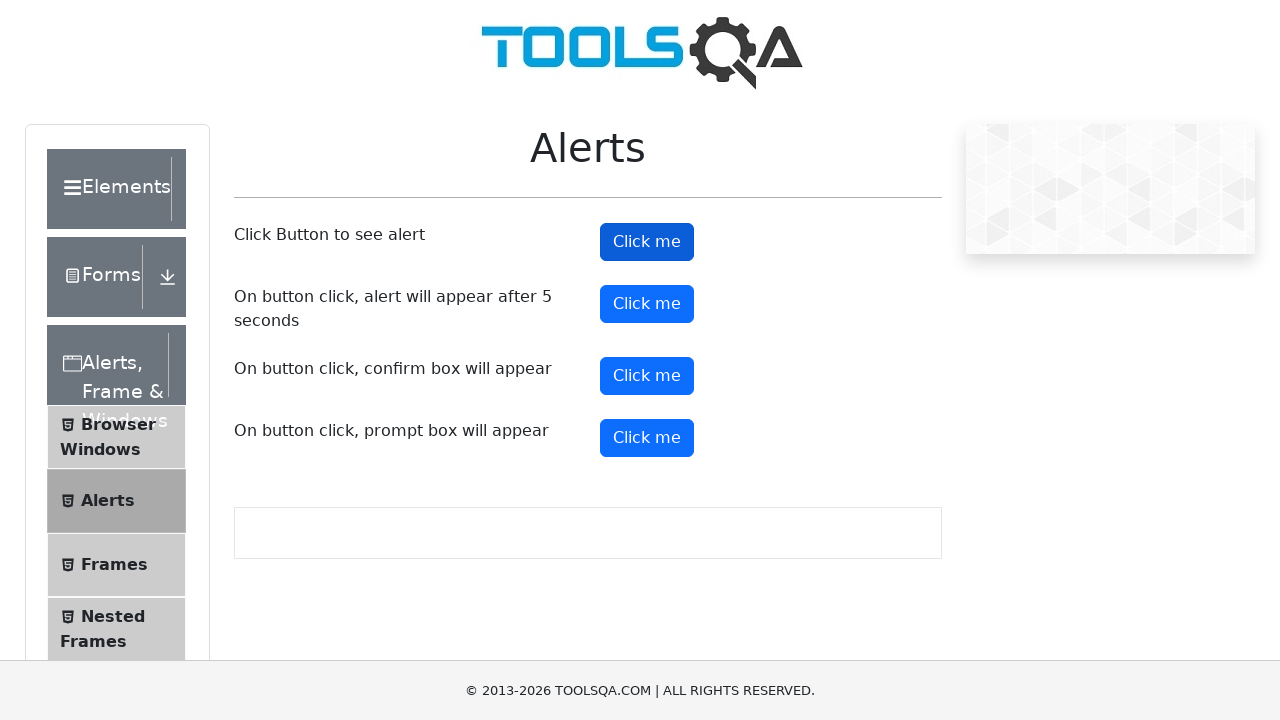

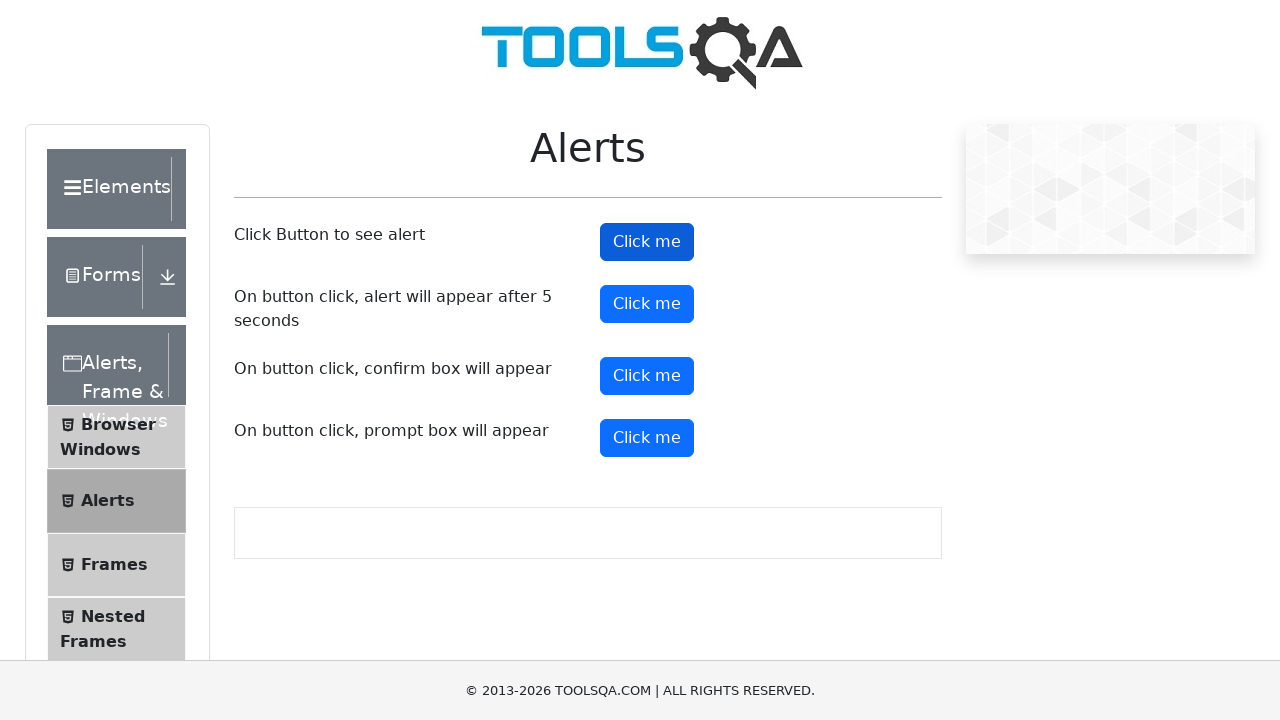